Tests window handling functionality by clicking a button that opens new windows with a delay, then switches to the newly opened window and retrieves its title

Starting URL: https://www.leafground.com/window.xhtml

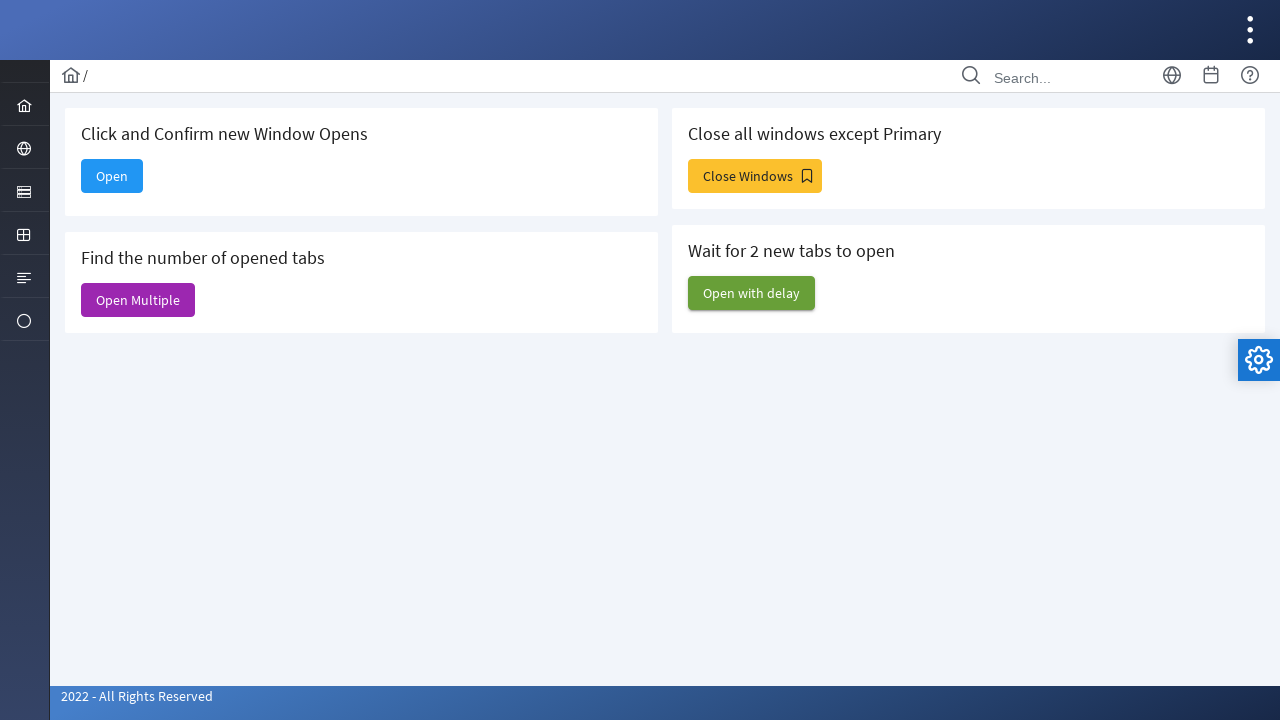

Clicked 'Open with delay' button to trigger new window opening at (752, 293) on xpath=//span[text()='Open with delay']
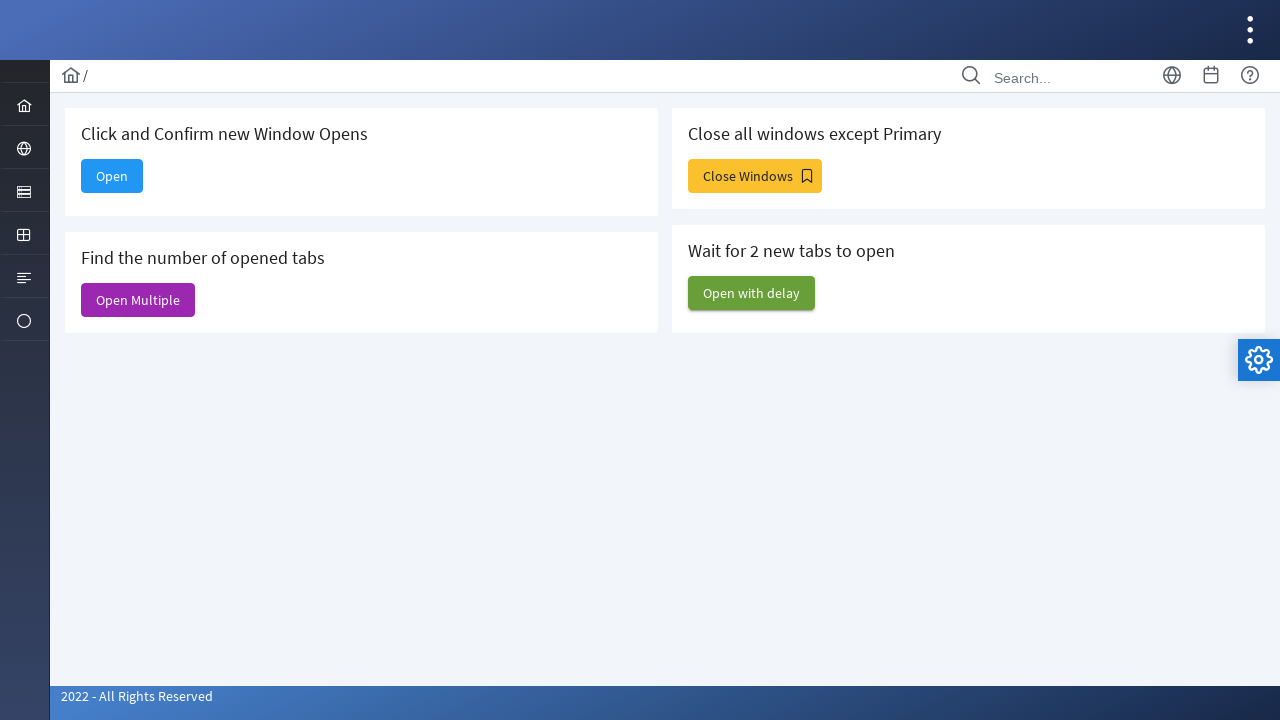

Waited 3 seconds for new windows to open
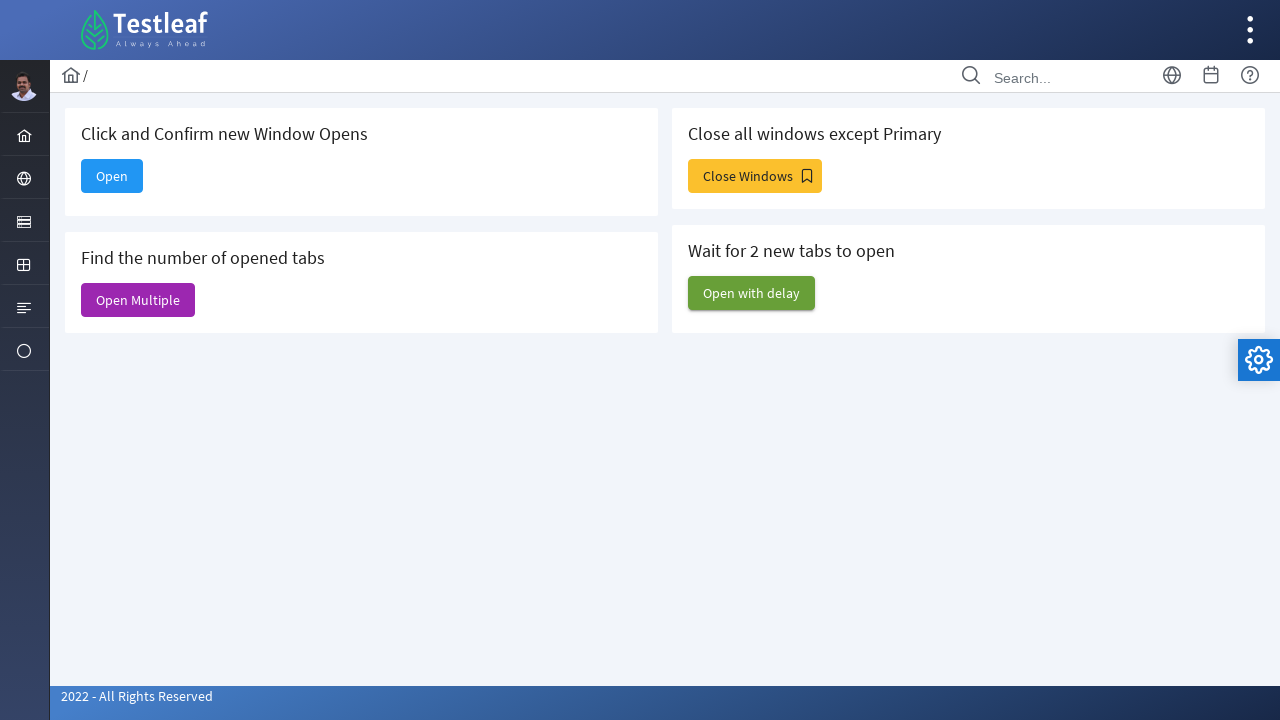

Retrieved all open pages/windows from context
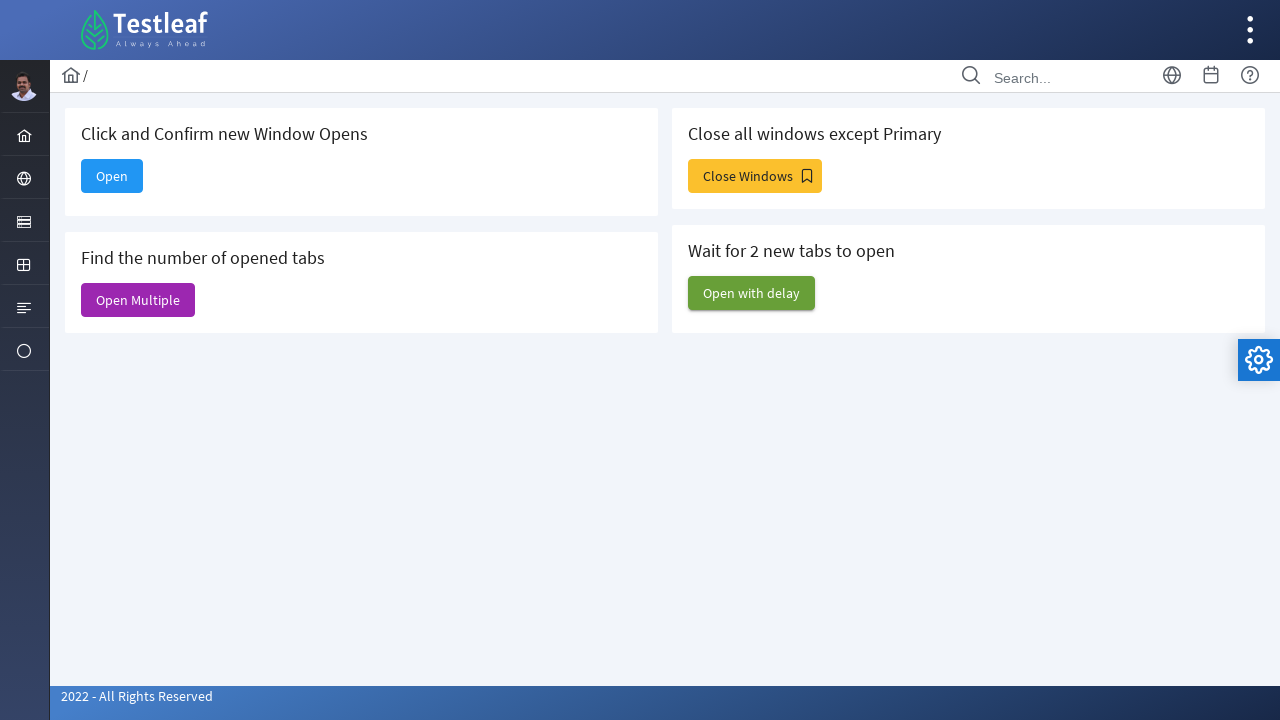

Switched to newly opened window
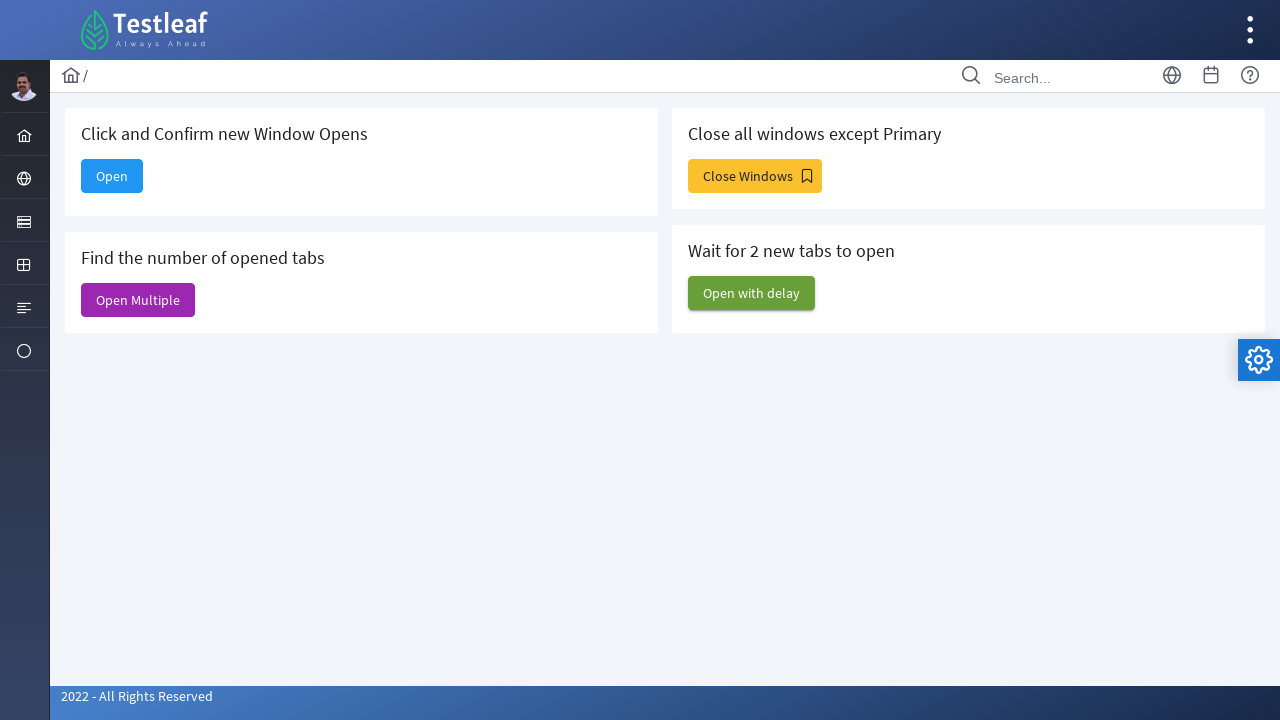

Retrieved new window title: Dashboard
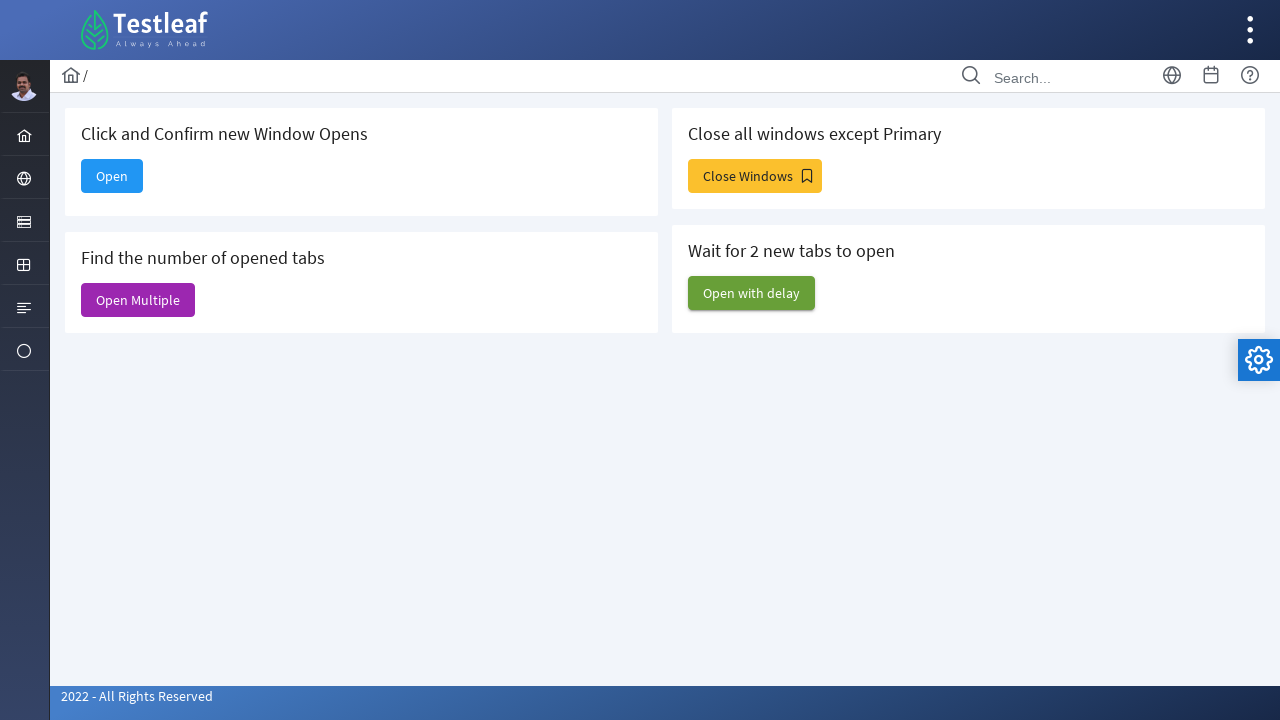

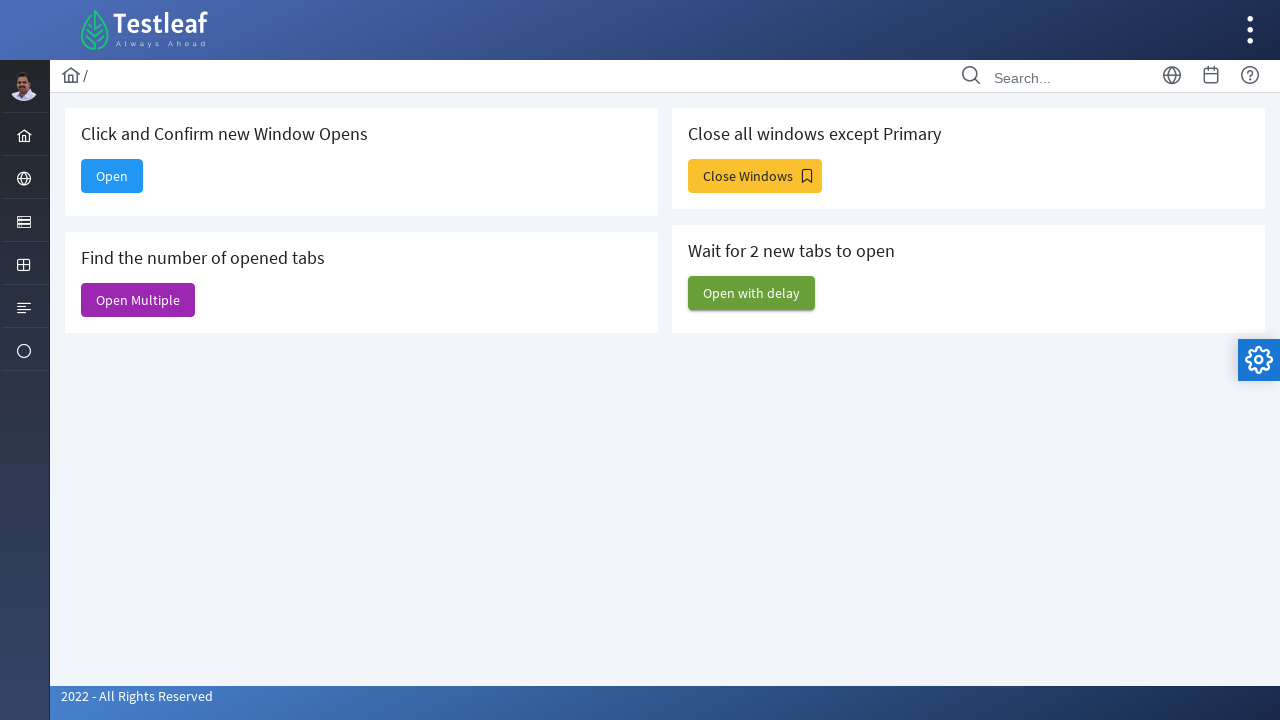